Tests handling a JavaScript confirmation dialog by clicking OK to accept it

Starting URL: https://the-internet.herokuapp.com/javascript_alerts

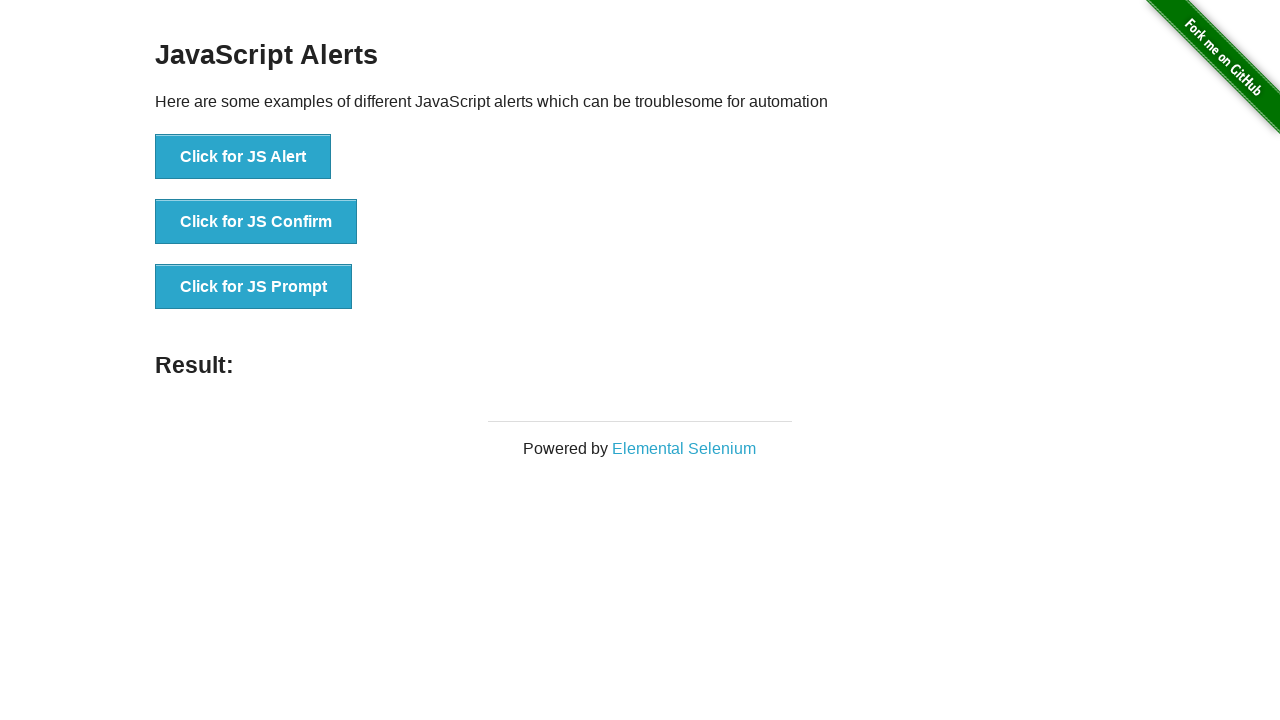

Set up dialog handler to accept confirmation dialogs
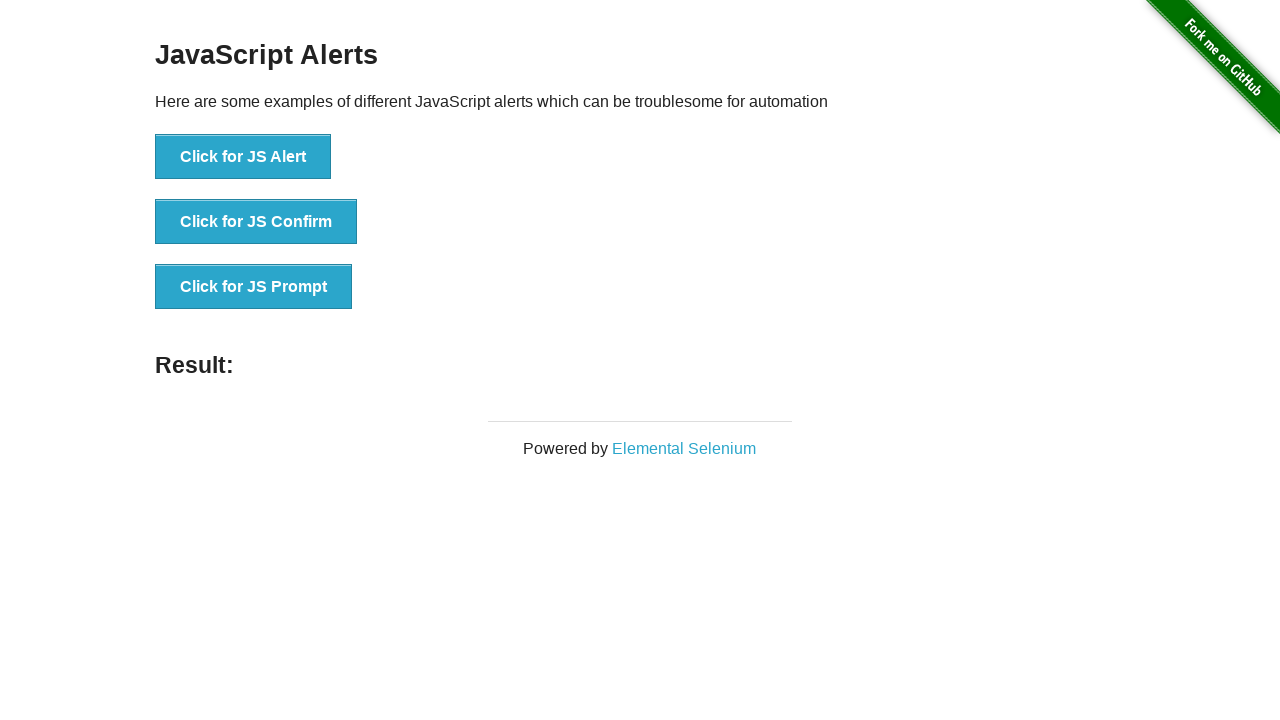

Clicked button to trigger JavaScript confirmation dialog at (256, 222) on button[onclick="jsConfirm()"]
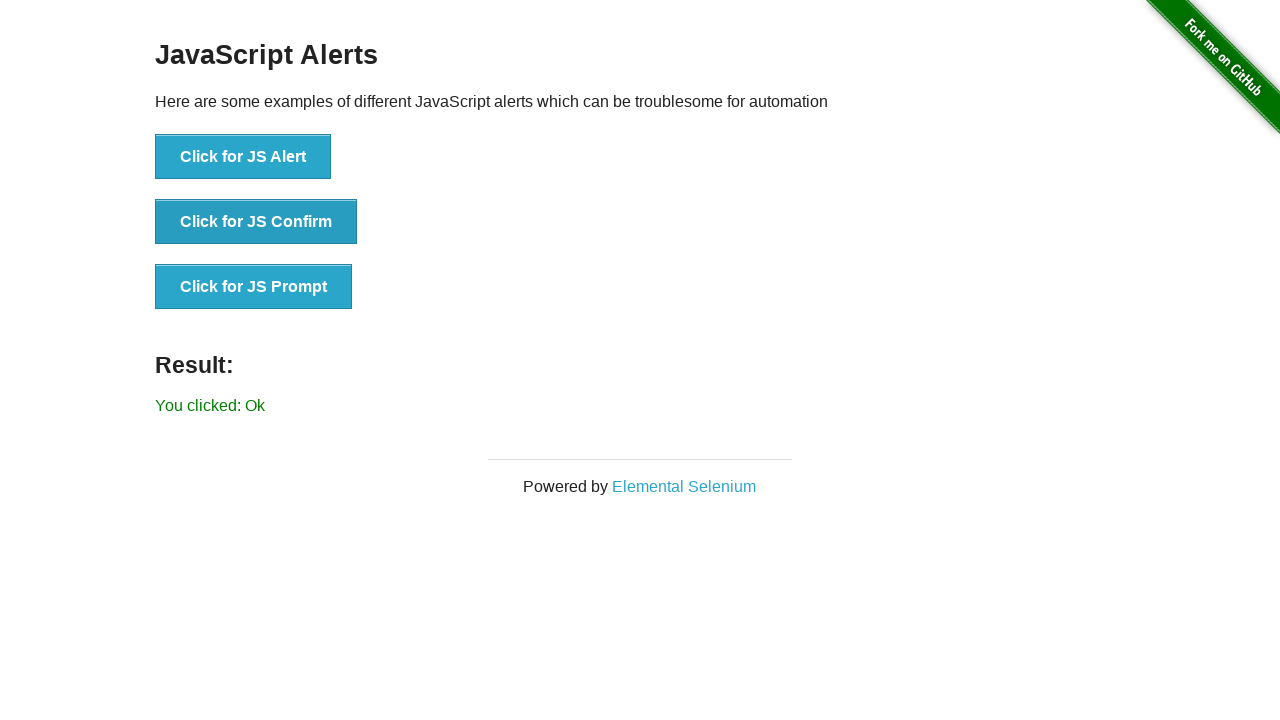

Verified result message appeared after accepting confirmation dialog
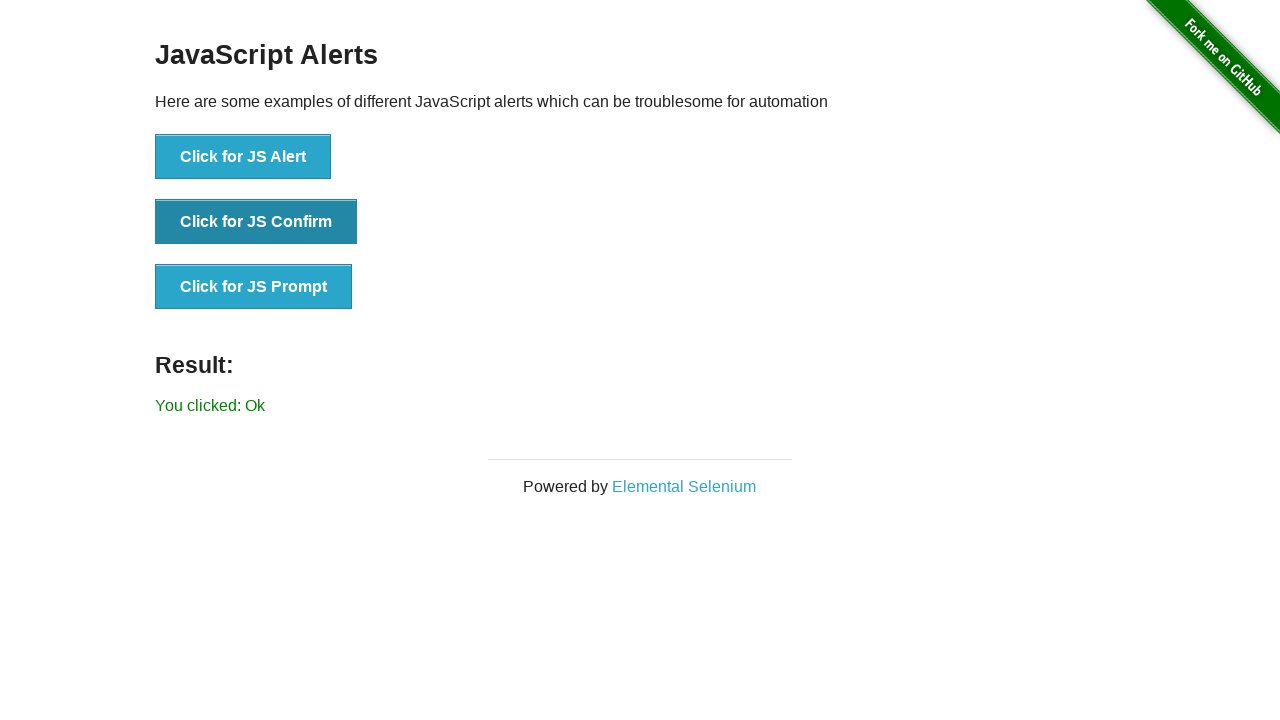

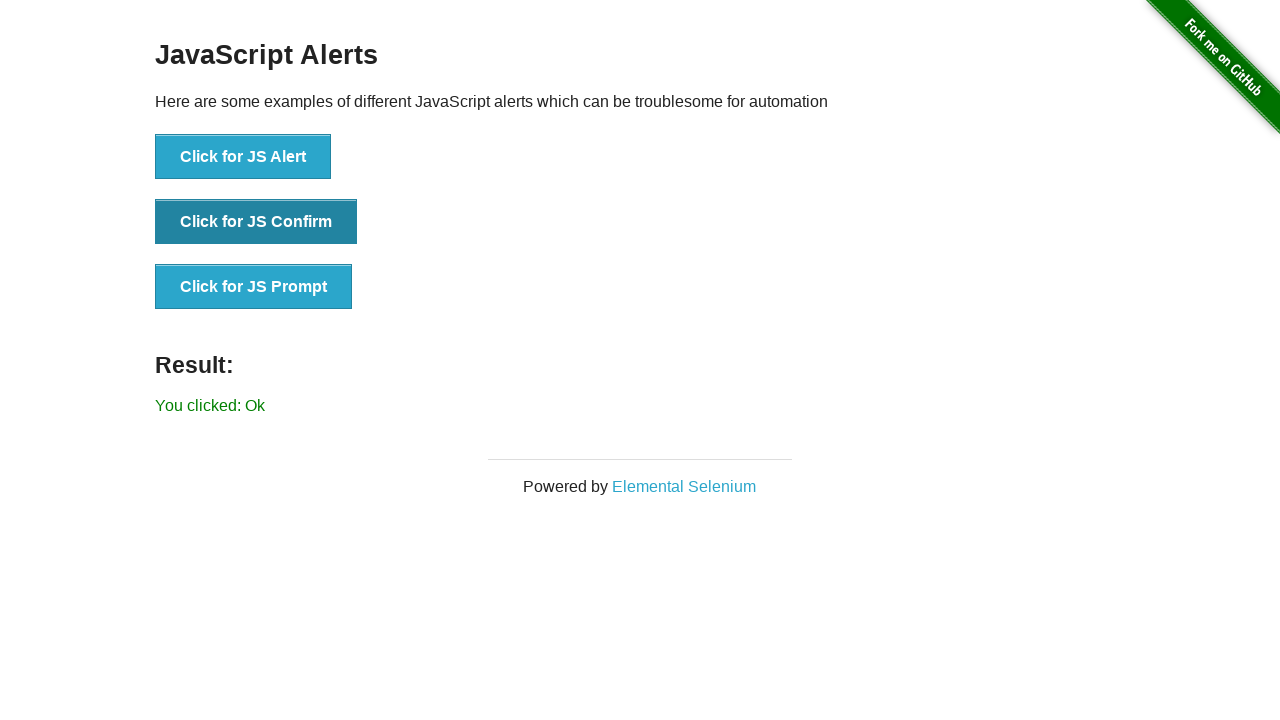